Navigates to the User Inyerface challenge game page and verifies that the login form container and form field elements are present and loaded on the page.

Starting URL: https://userinyerface.com/game.html

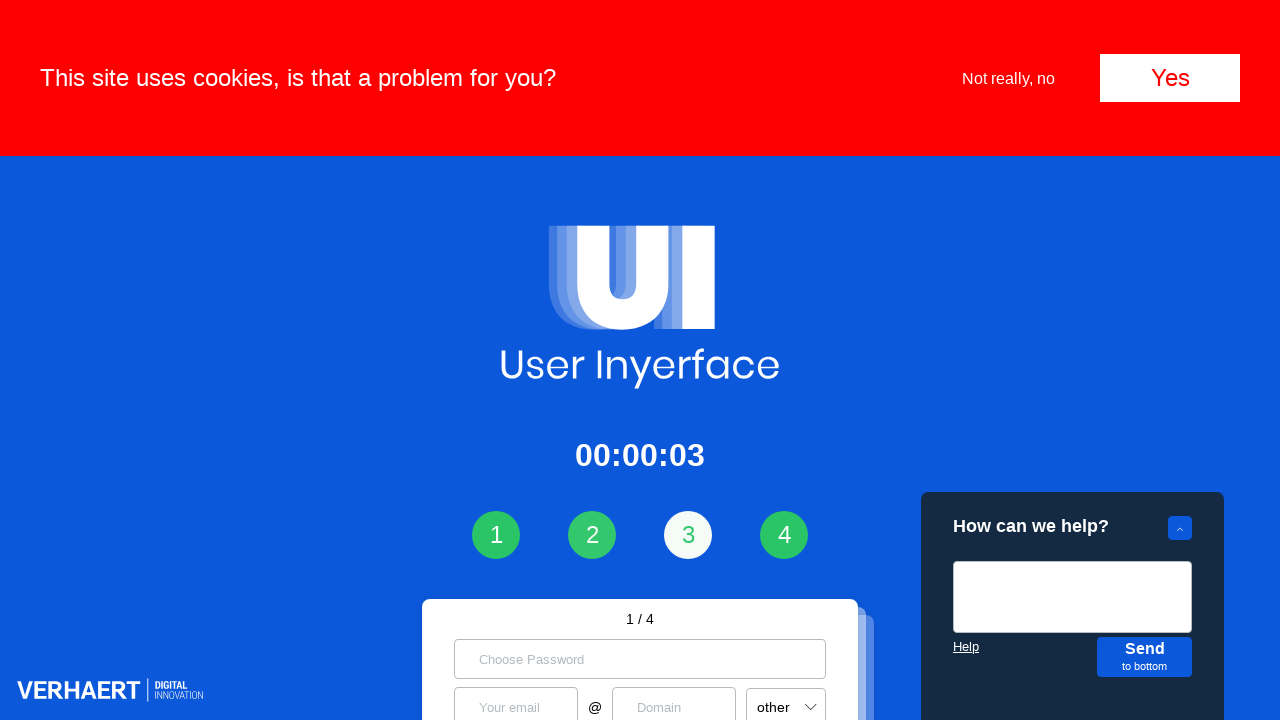

Navigated to User Inyerface challenge game page
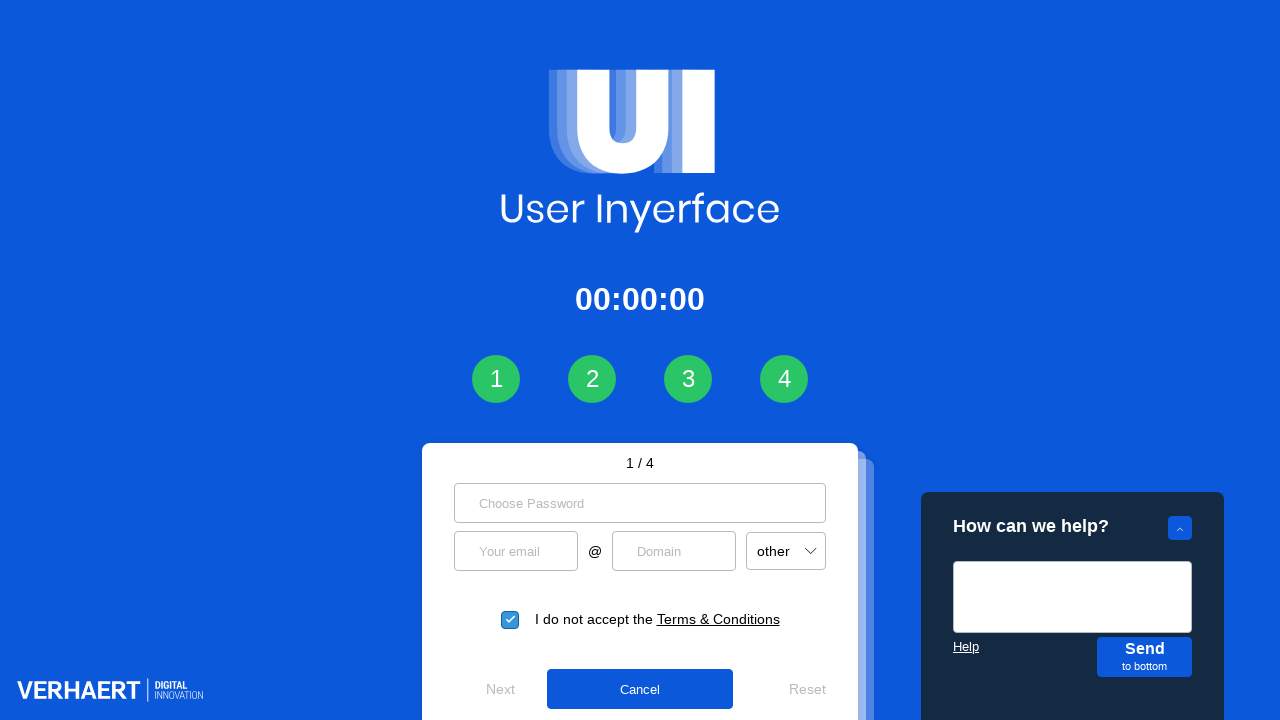

Login form container loaded and is visible
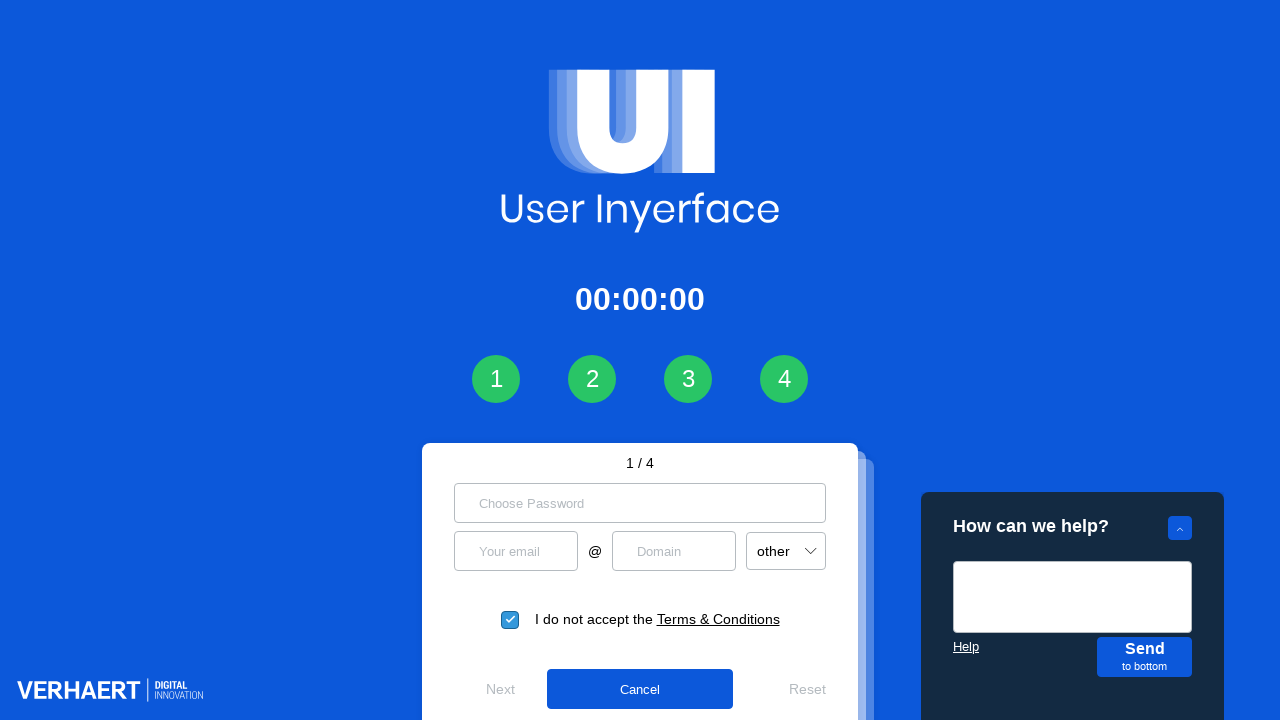

Form field row element is present on the page
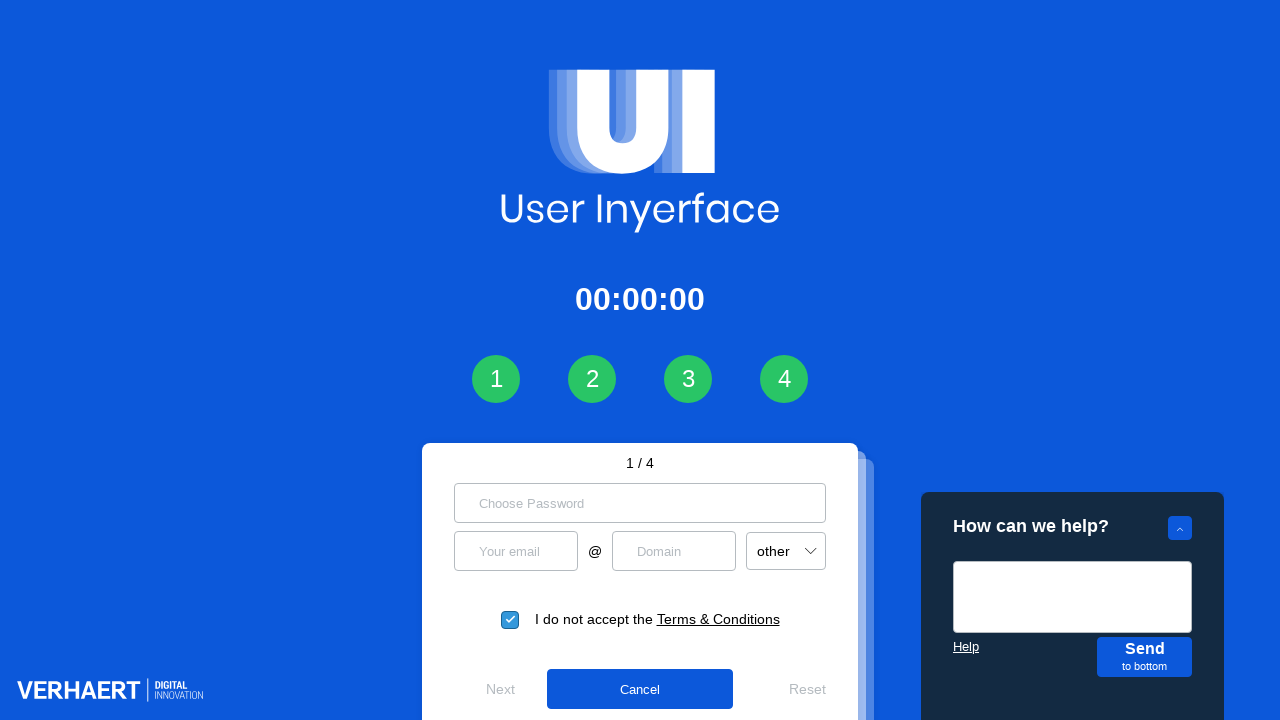

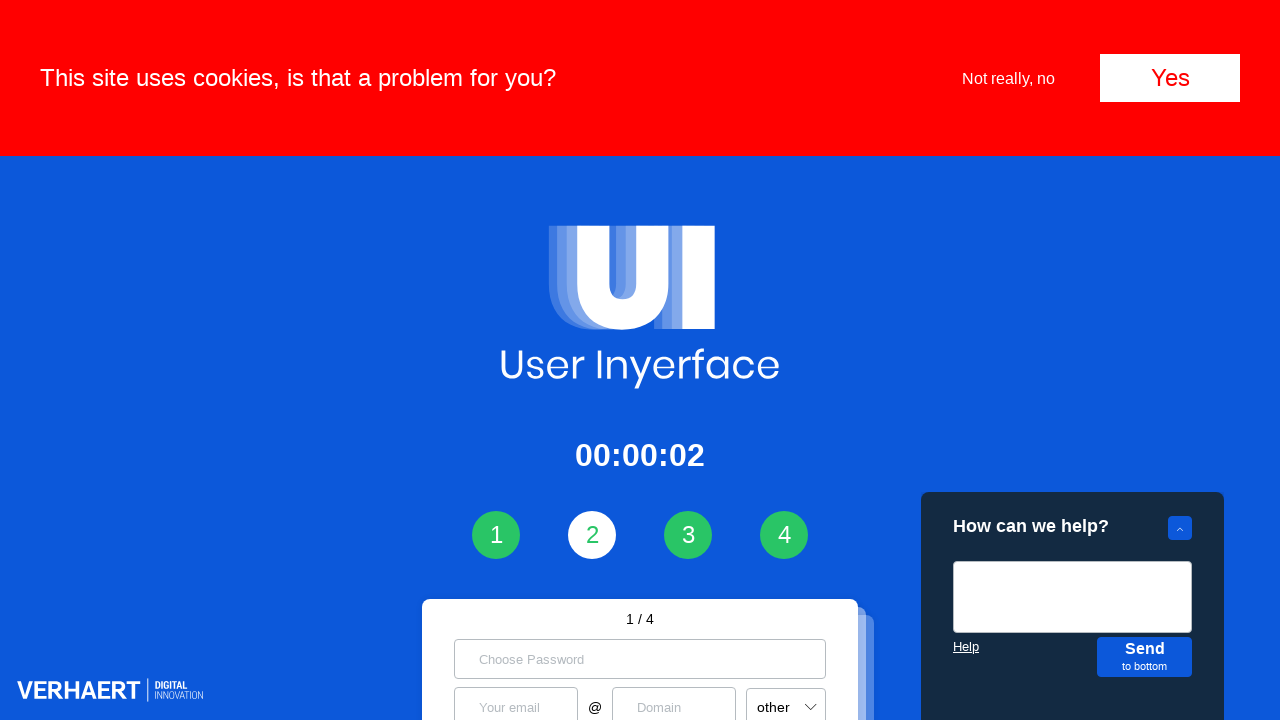